Tests search functionality with a query that returns no results

Starting URL: https://demoqa.com/webtables

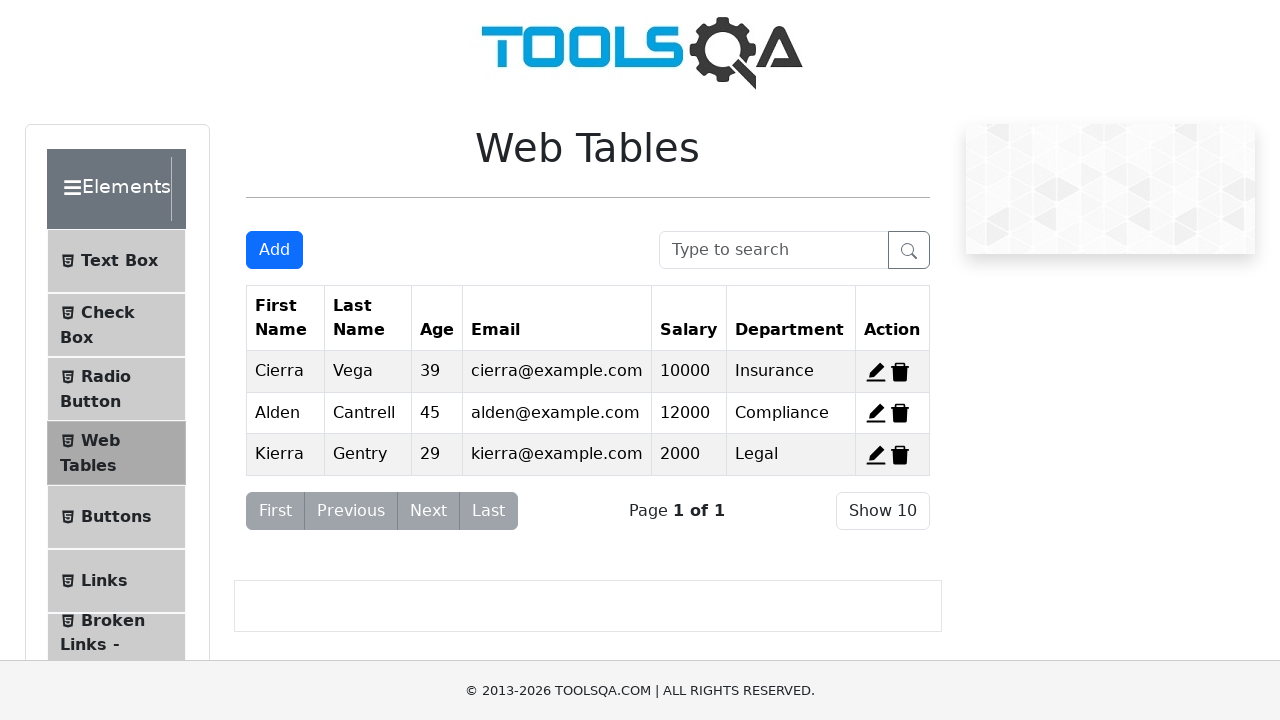

Filled search box with non-existent query 'fdsffs' on #searchBox
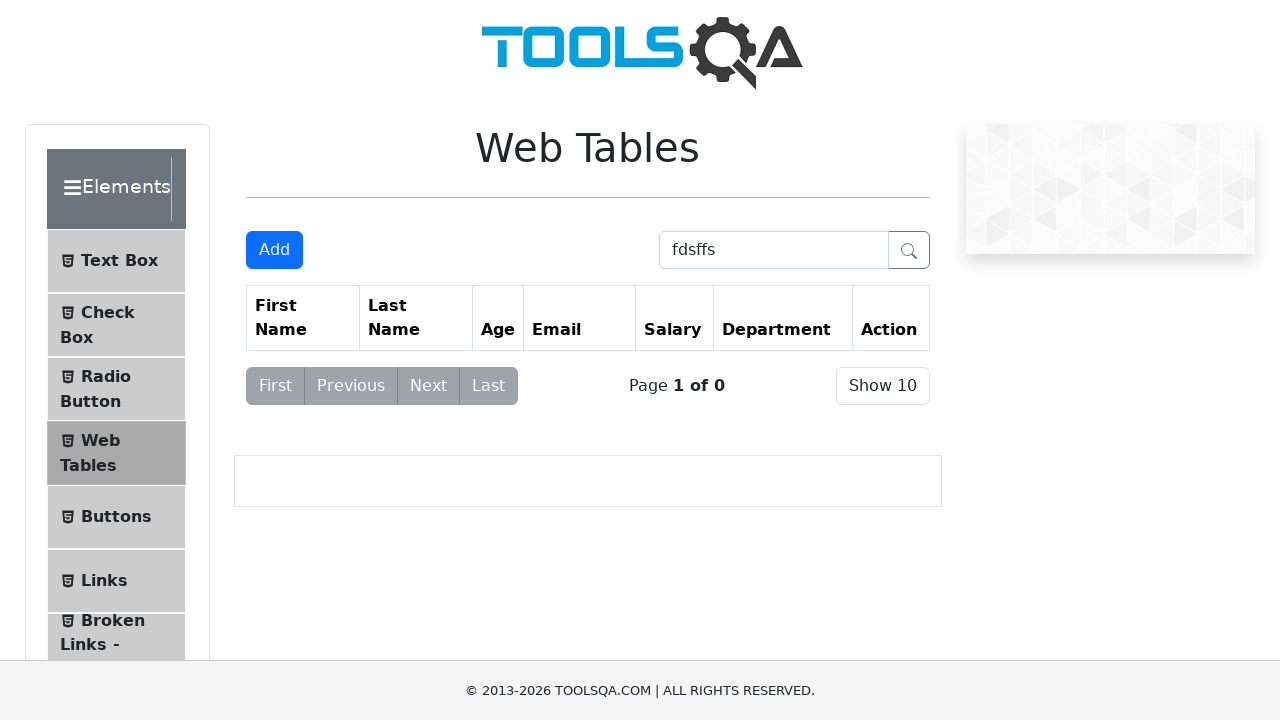

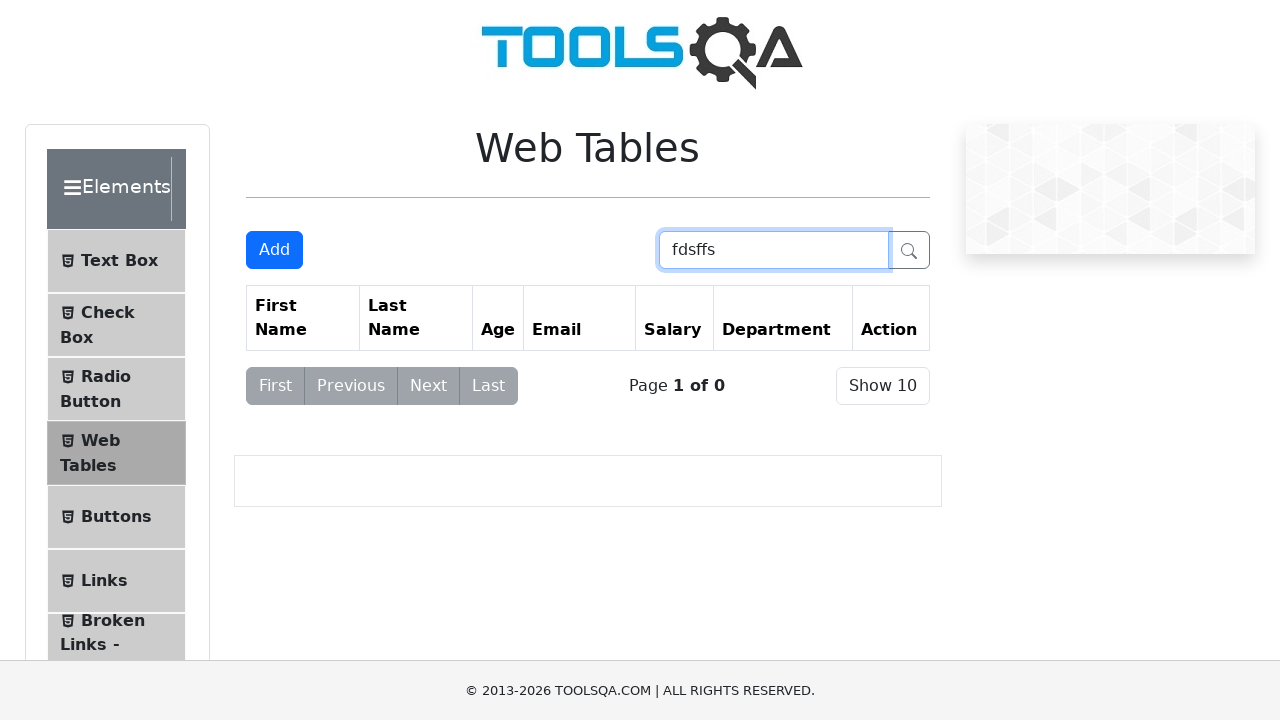